Tests dynamic loading with a 5 second timeout by clicking start and verifying the loaded text

Starting URL: https://automationfc.github.io/dynamic-loading/

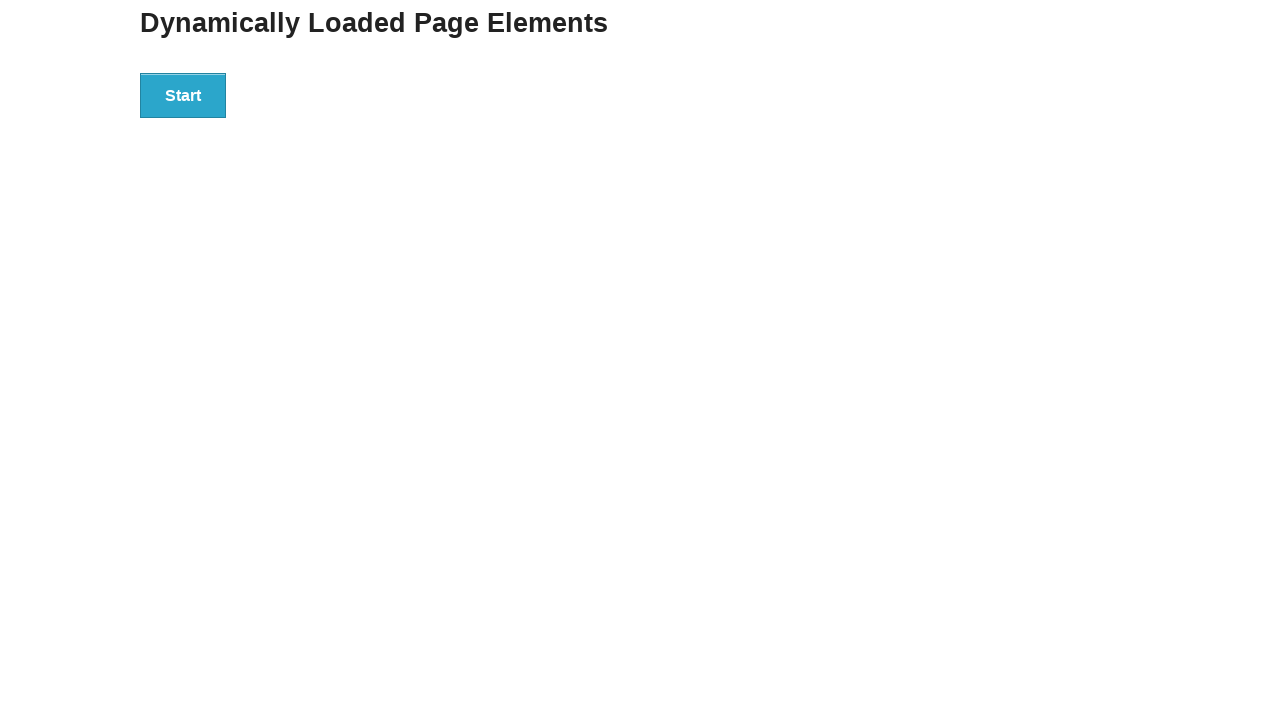

Clicked start button to initiate dynamic loading at (183, 95) on div#start>button
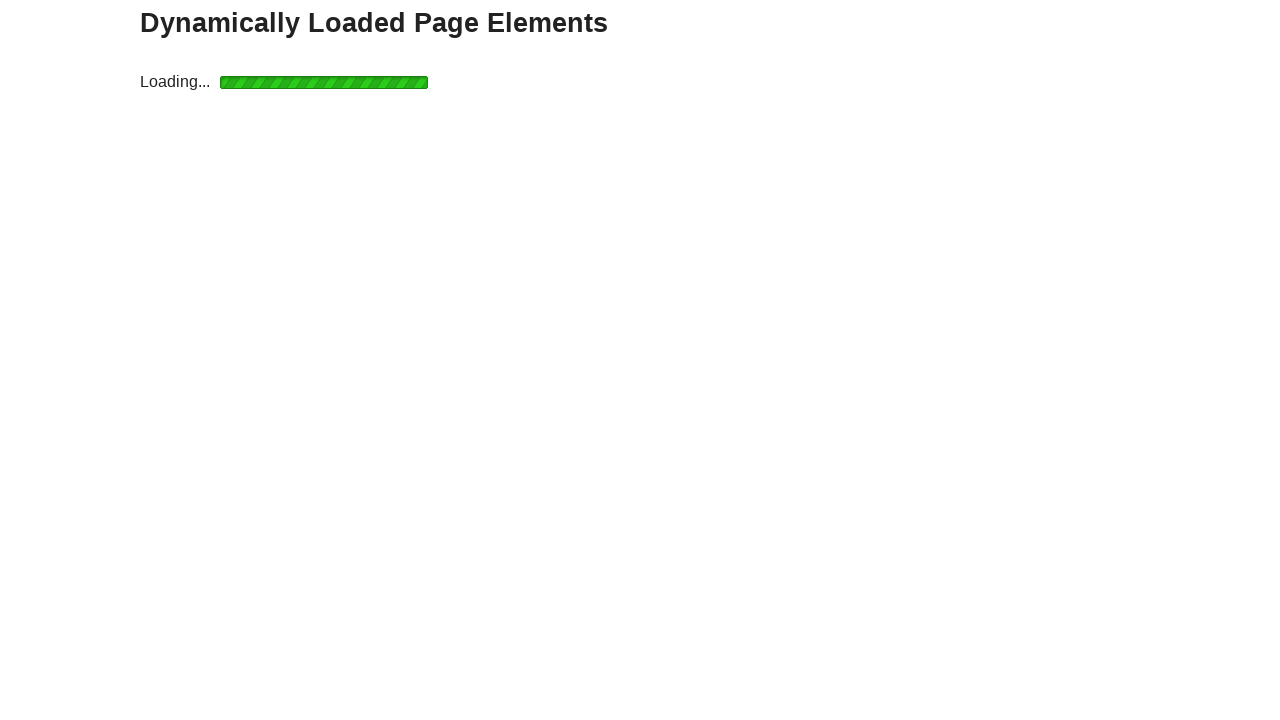

Waited for result text to load (5 second timeout)
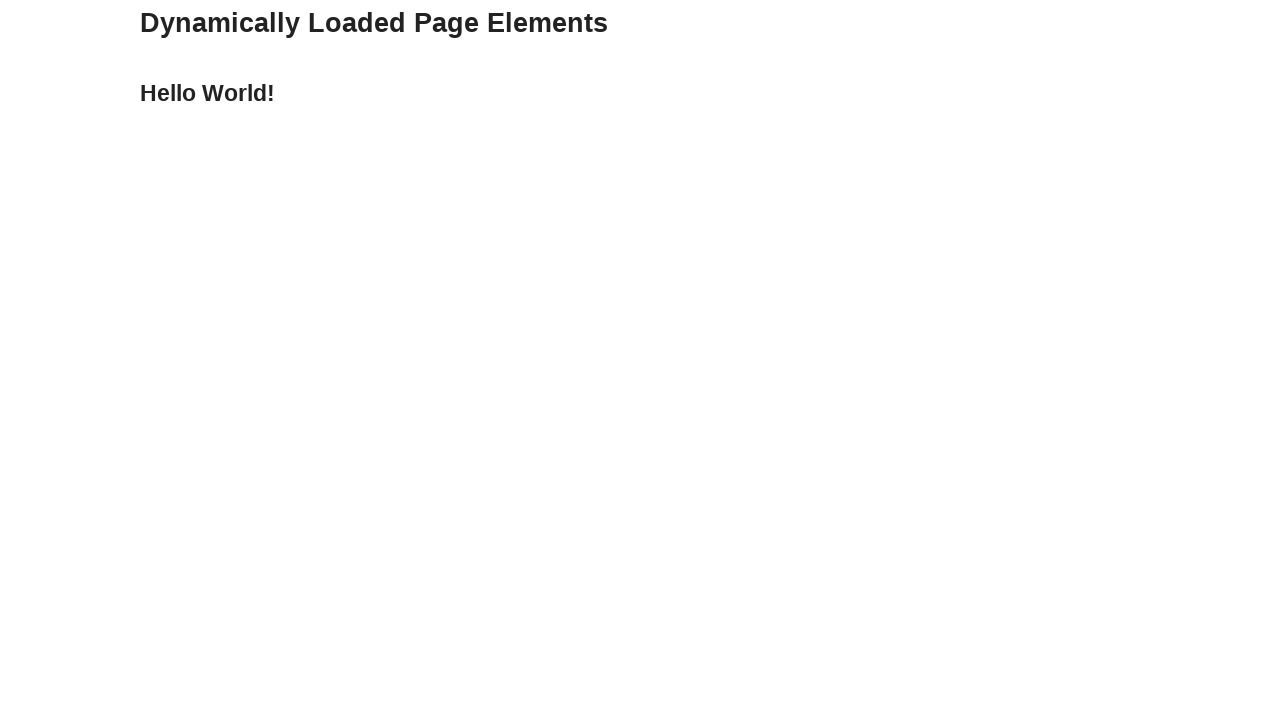

Verified loaded text equals 'Hello World!'
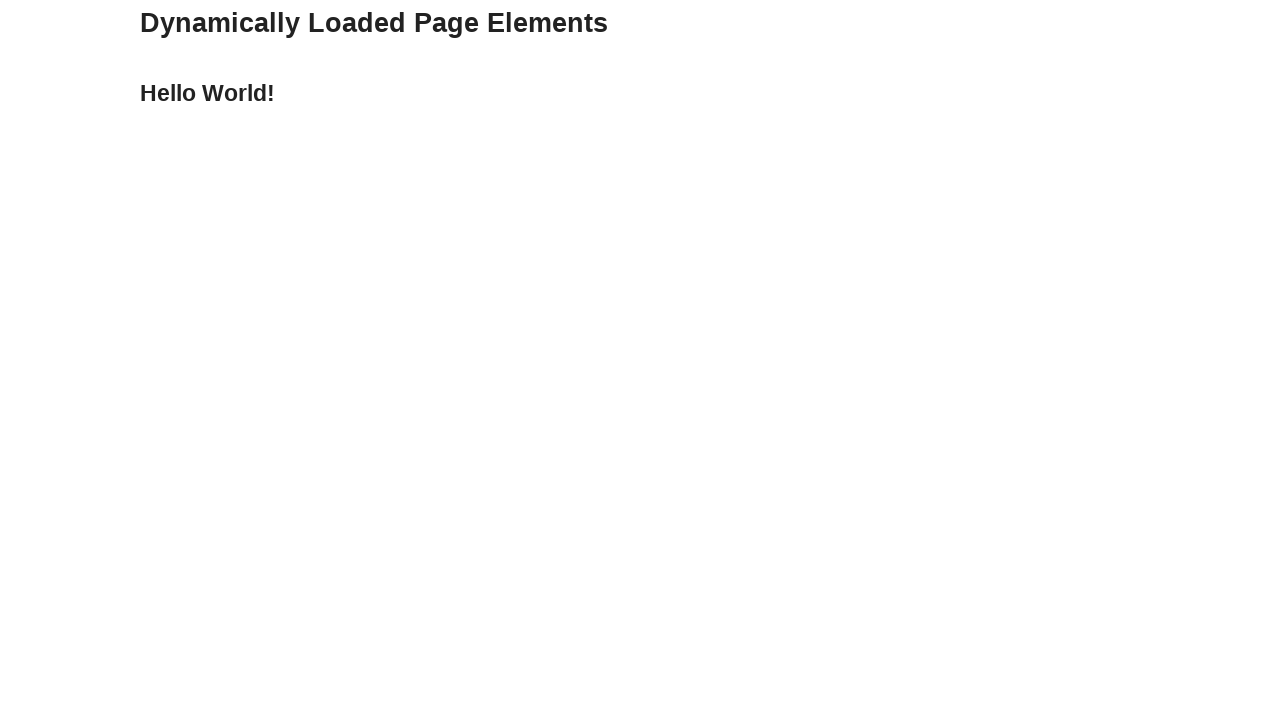

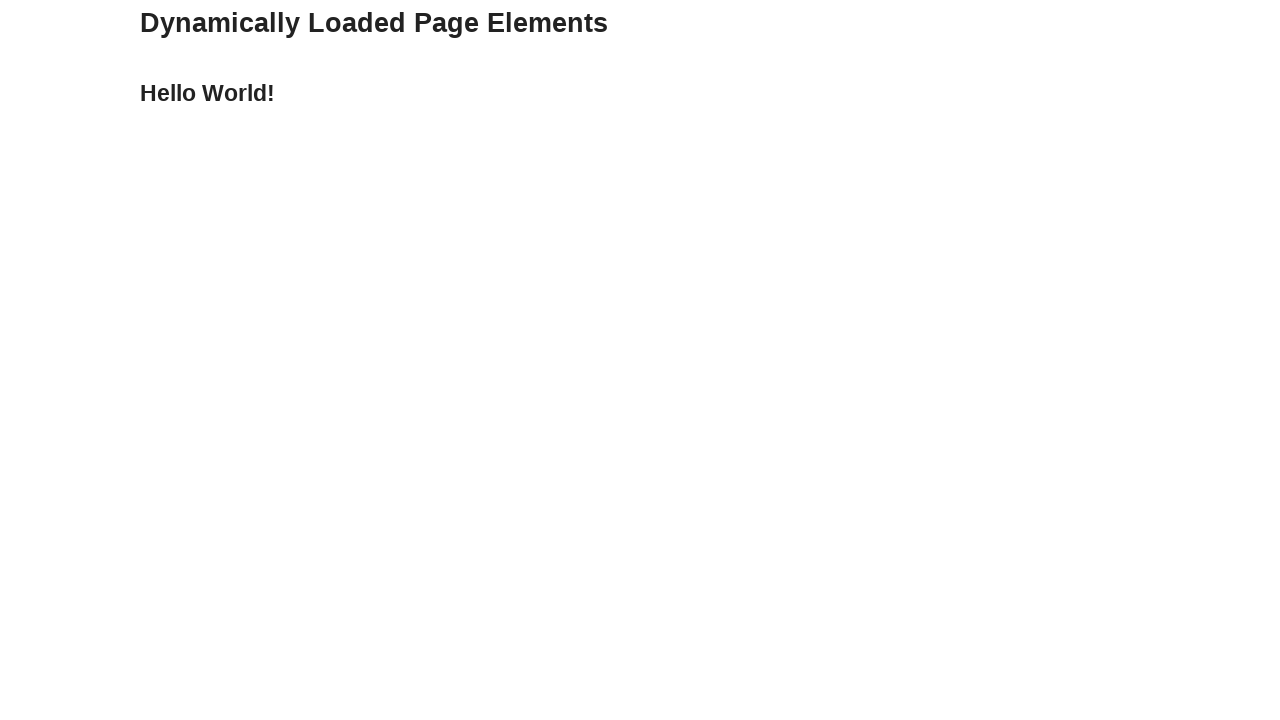